Fills out a registration form with user details including name, address, and account information

Starting URL: https://parabank.parasoft.com/parabank/register.htm

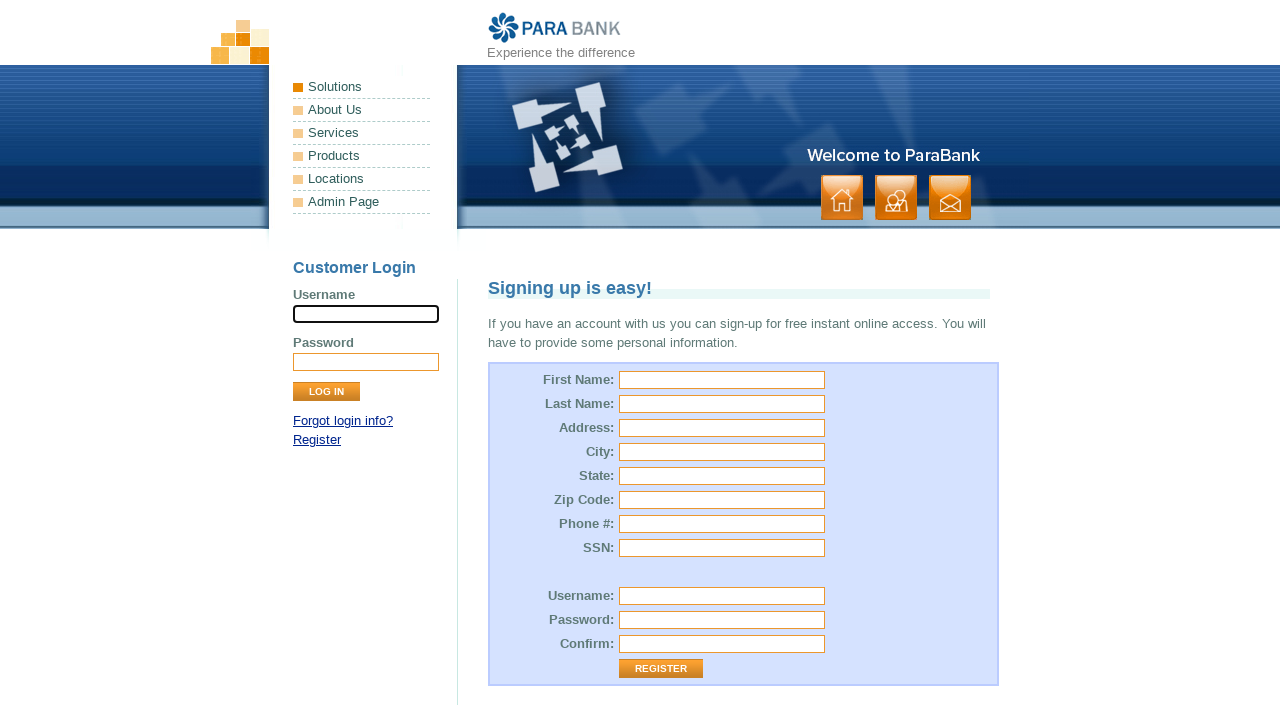

Filled first name field with 'Ana' on #customer\.firstName
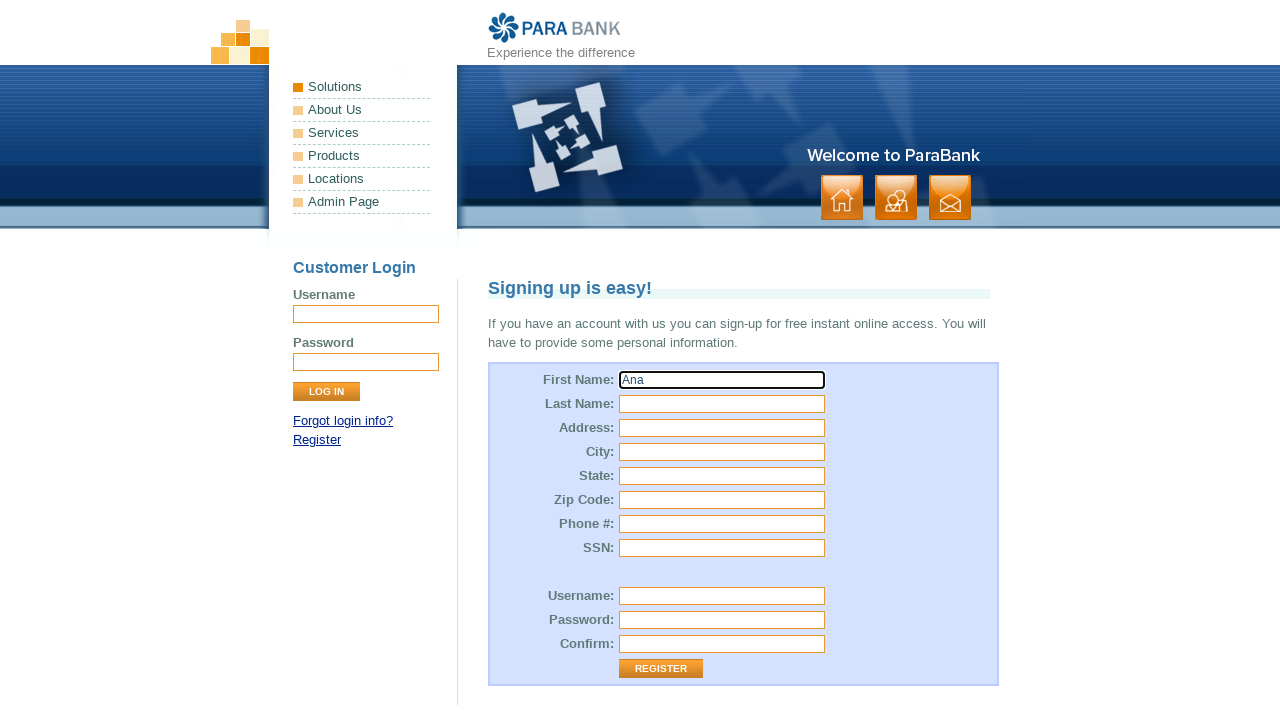

Filled last name field with 'Smith' on #customer\.lastName
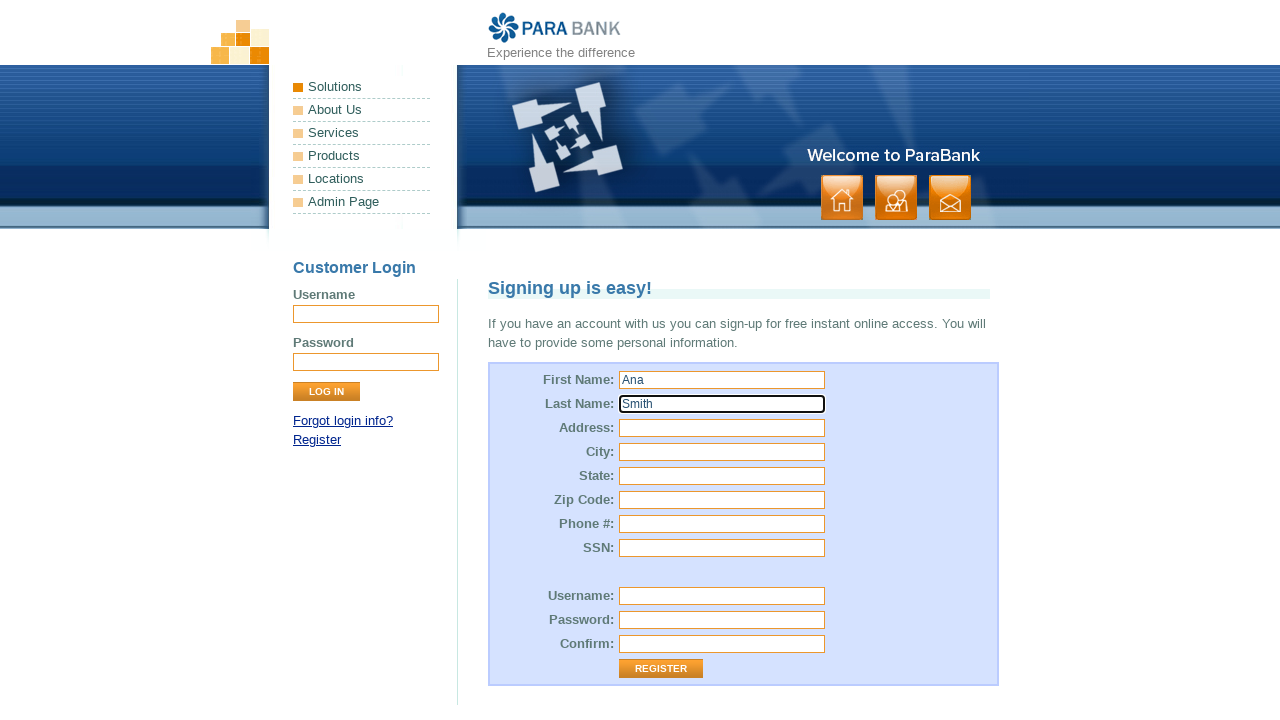

Filled street address field with 'Main street' on #customer\.address\.street
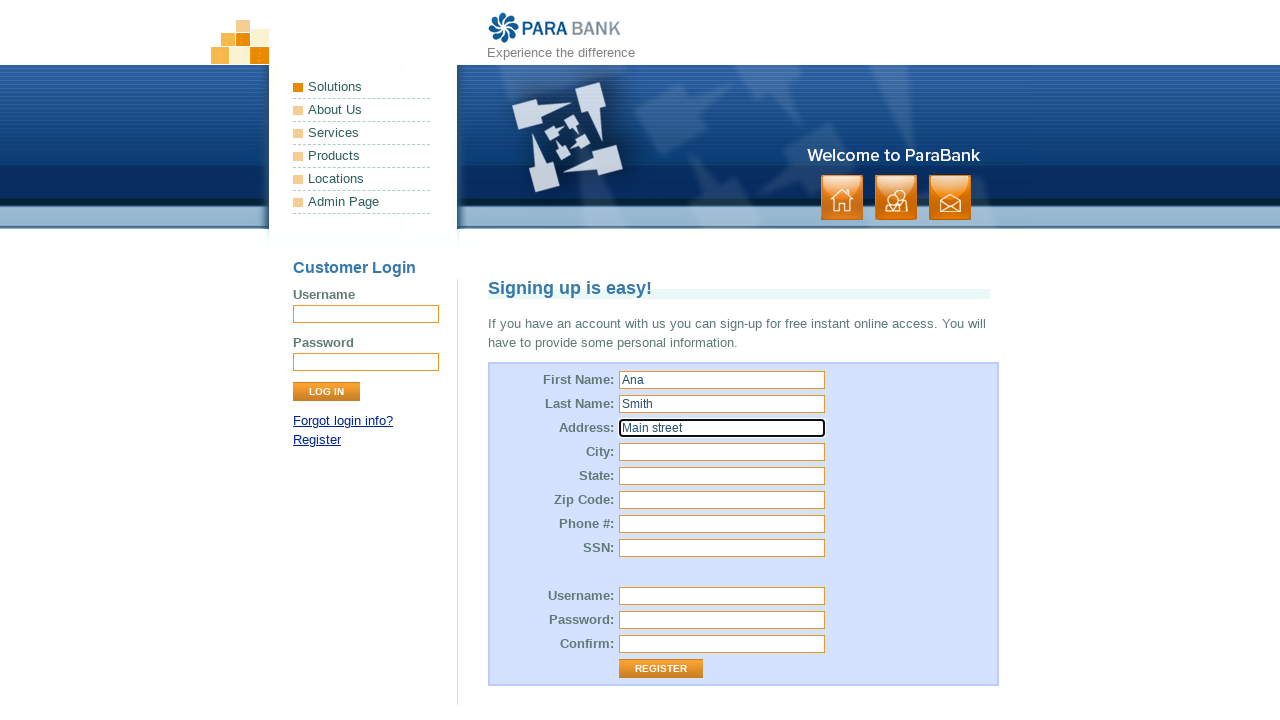

Filled city field with 'Miami' on #customer\.address\.city
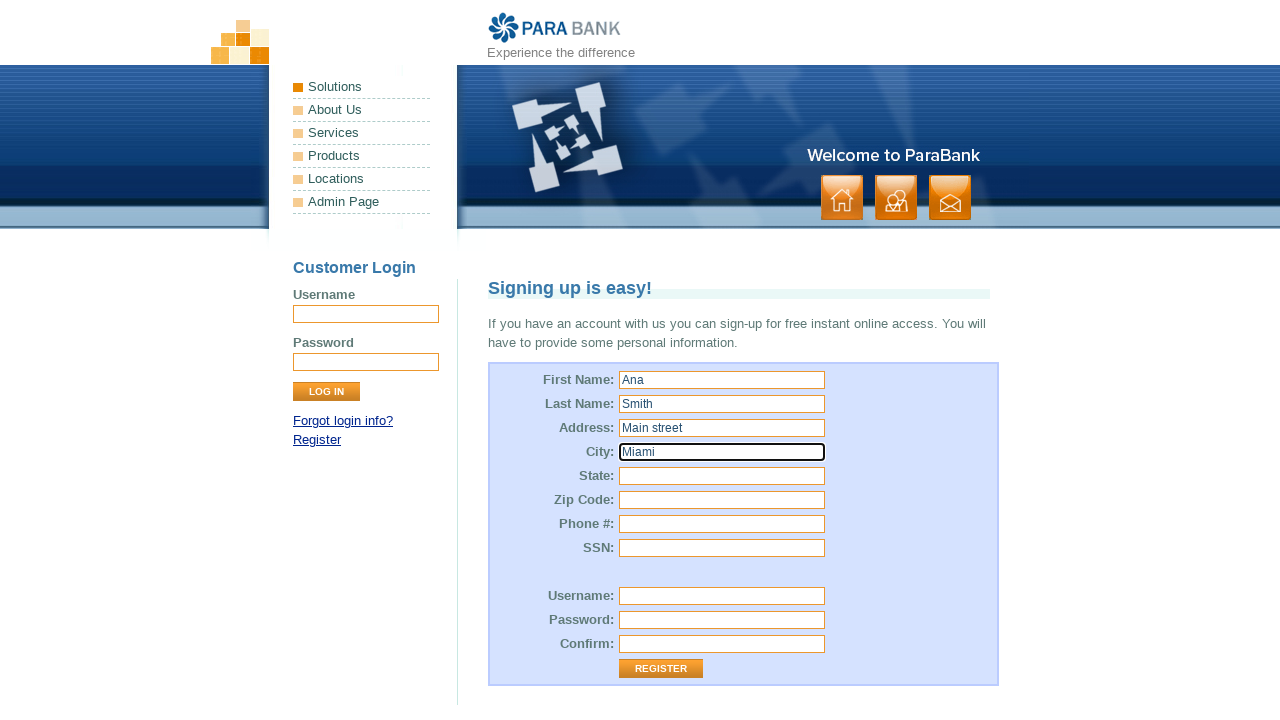

Filled state field with 'Florida' on #customer\.address\.state
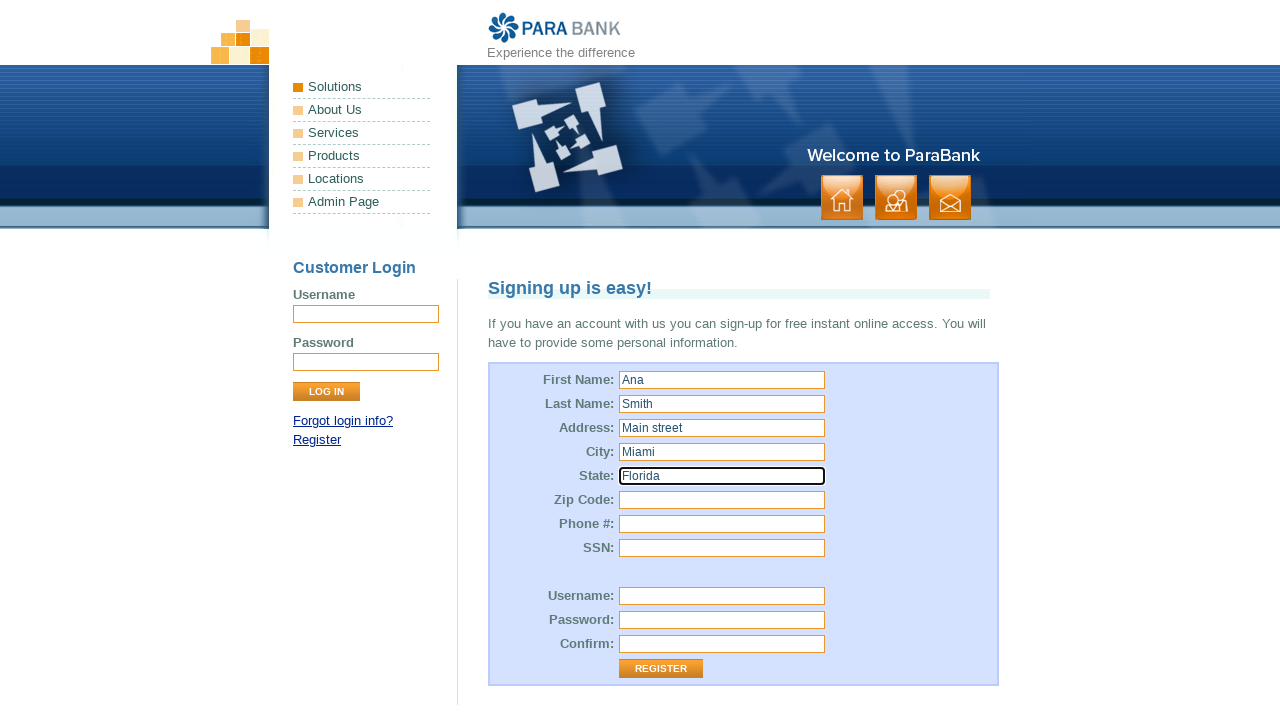

Filled zip code field with '33139' on #customer\.address\.zipCode
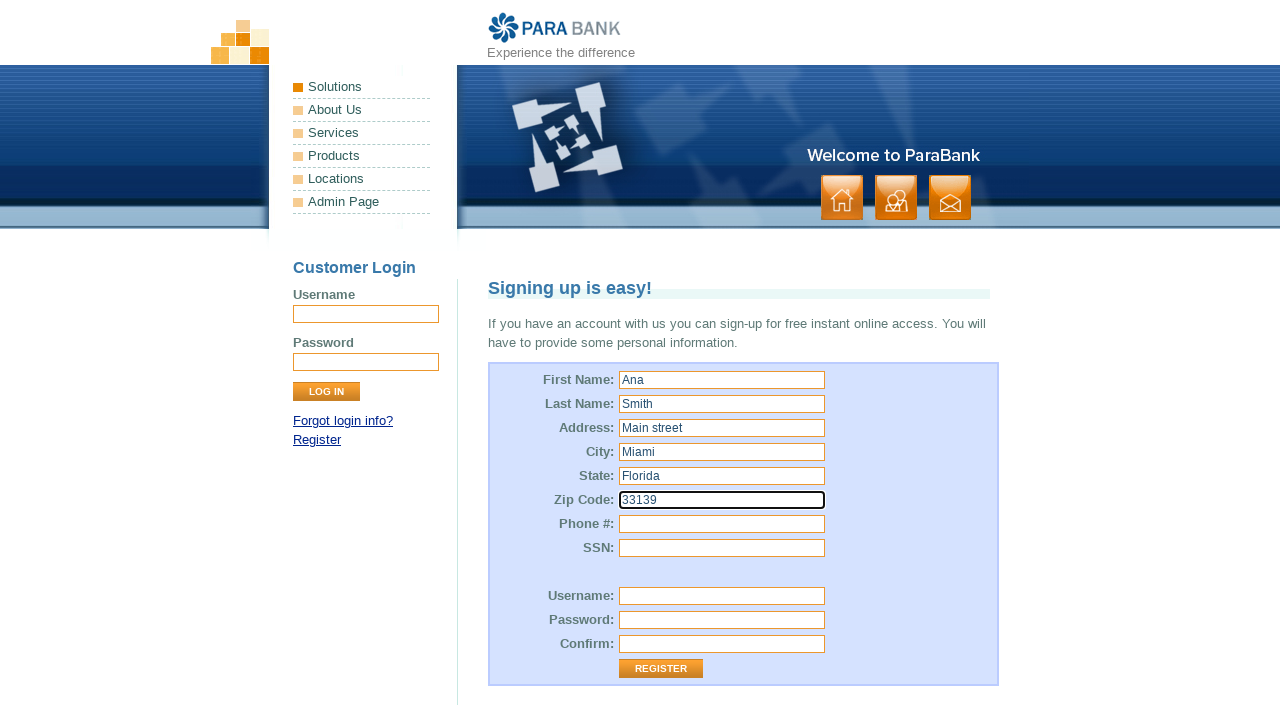

Filled phone number field with '123-456-789' on #customer\.phoneNumber
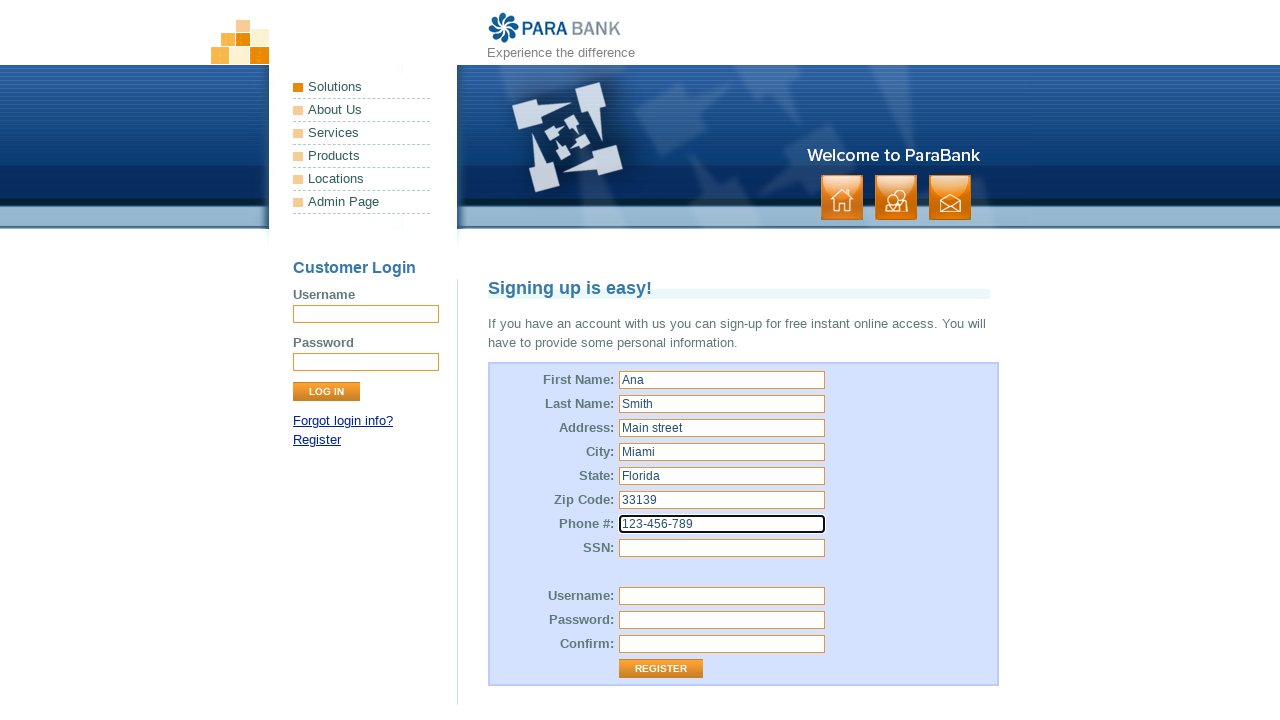

Filled SSN field with '987-654-3210' on #customer\.ssn
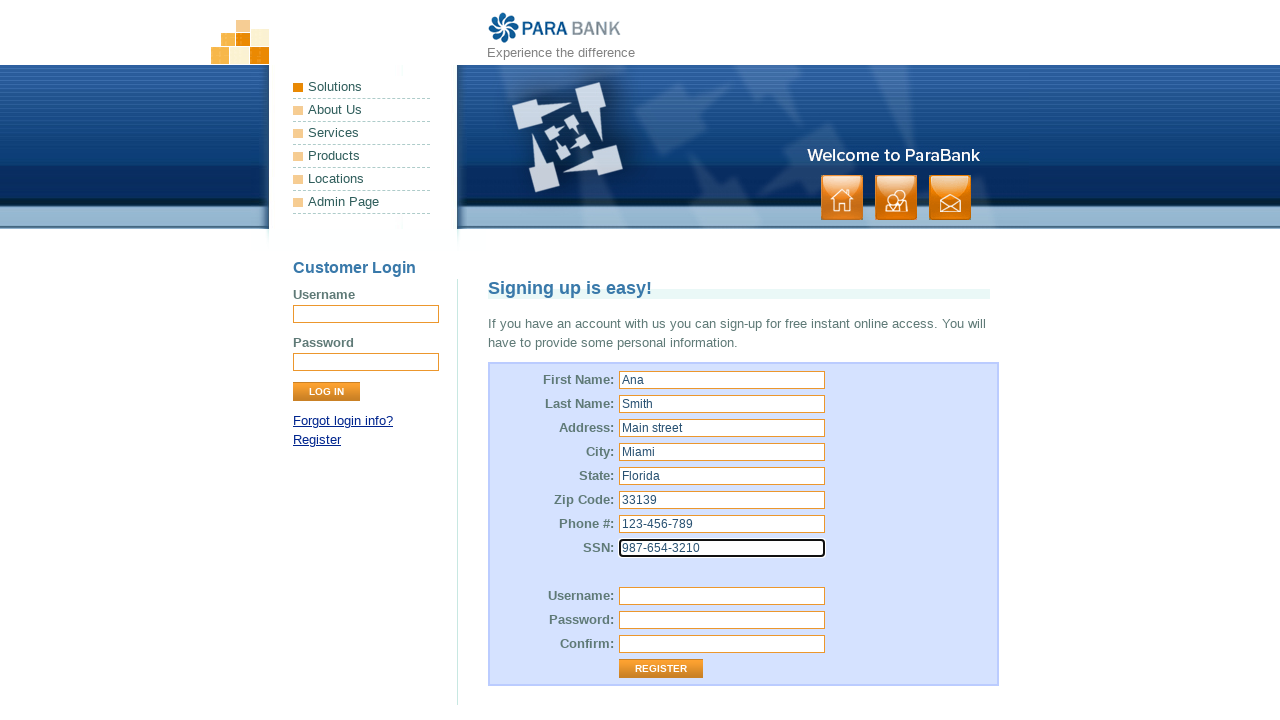

Filled username field with 'user11111' on #customer\.username
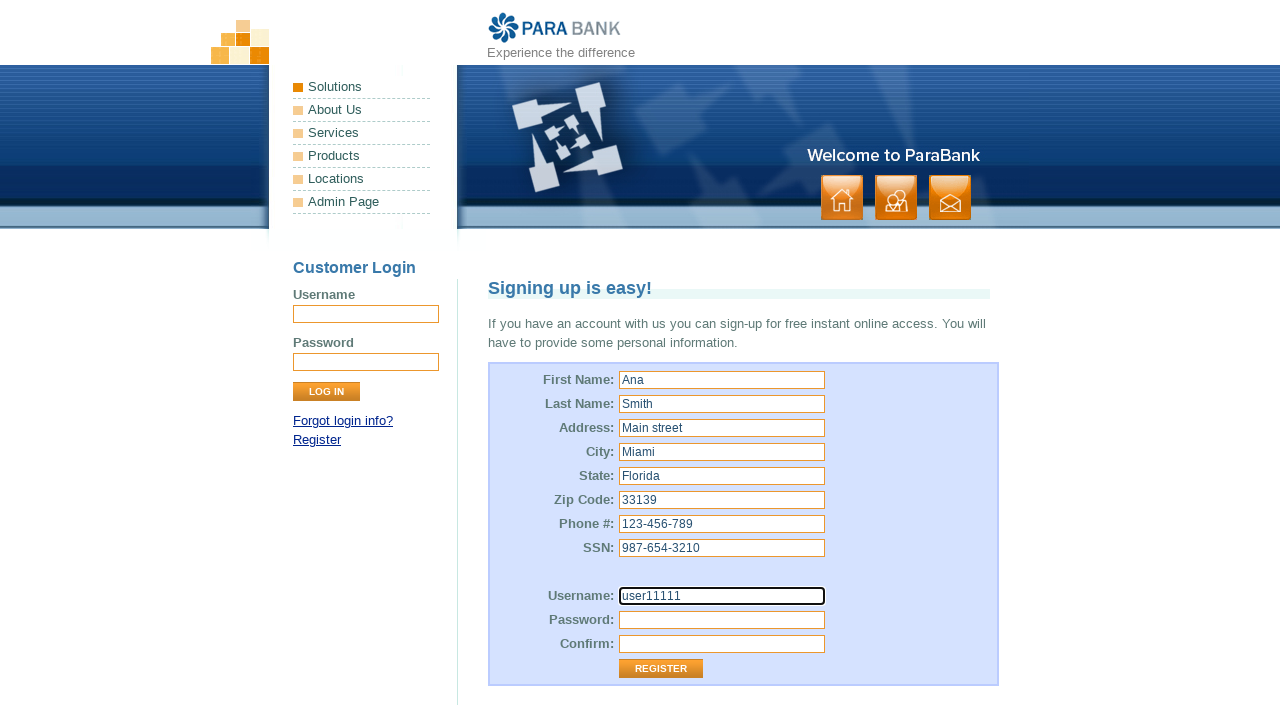

Filled password field with 'paSS11111' on #customer\.password
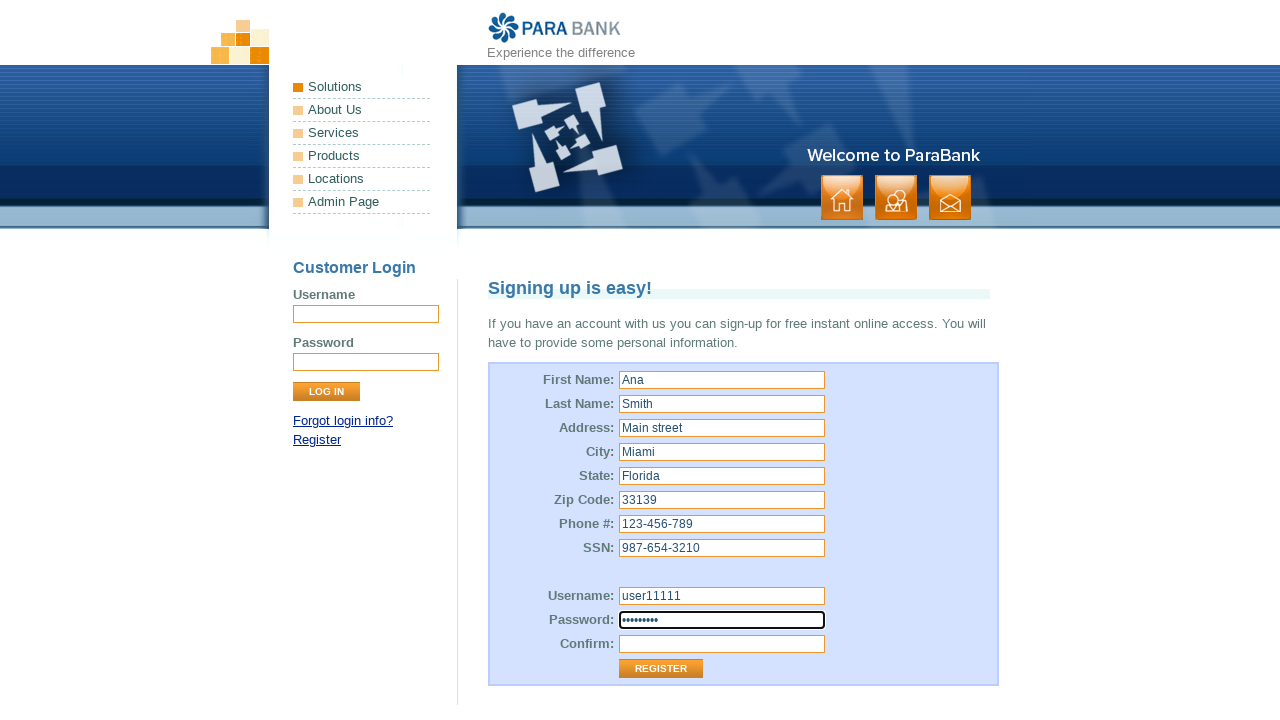

Filled repeated password field with 'paSS11111' on #repeatedPassword
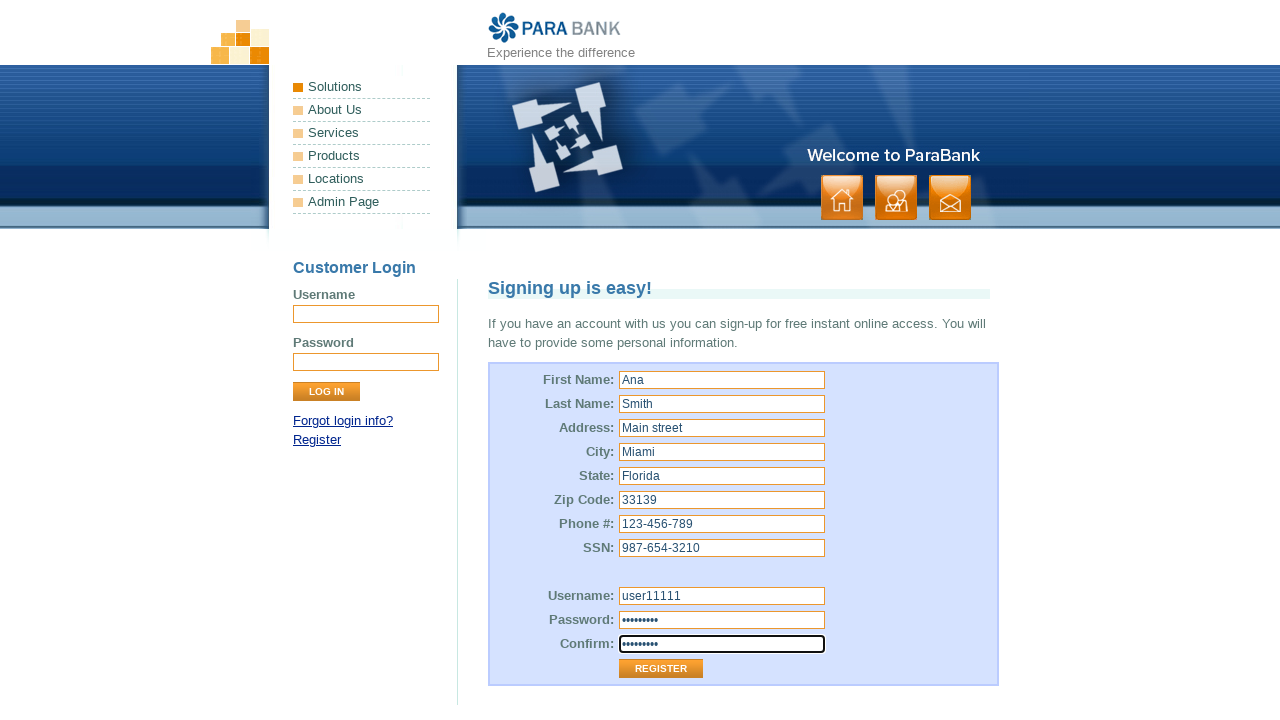

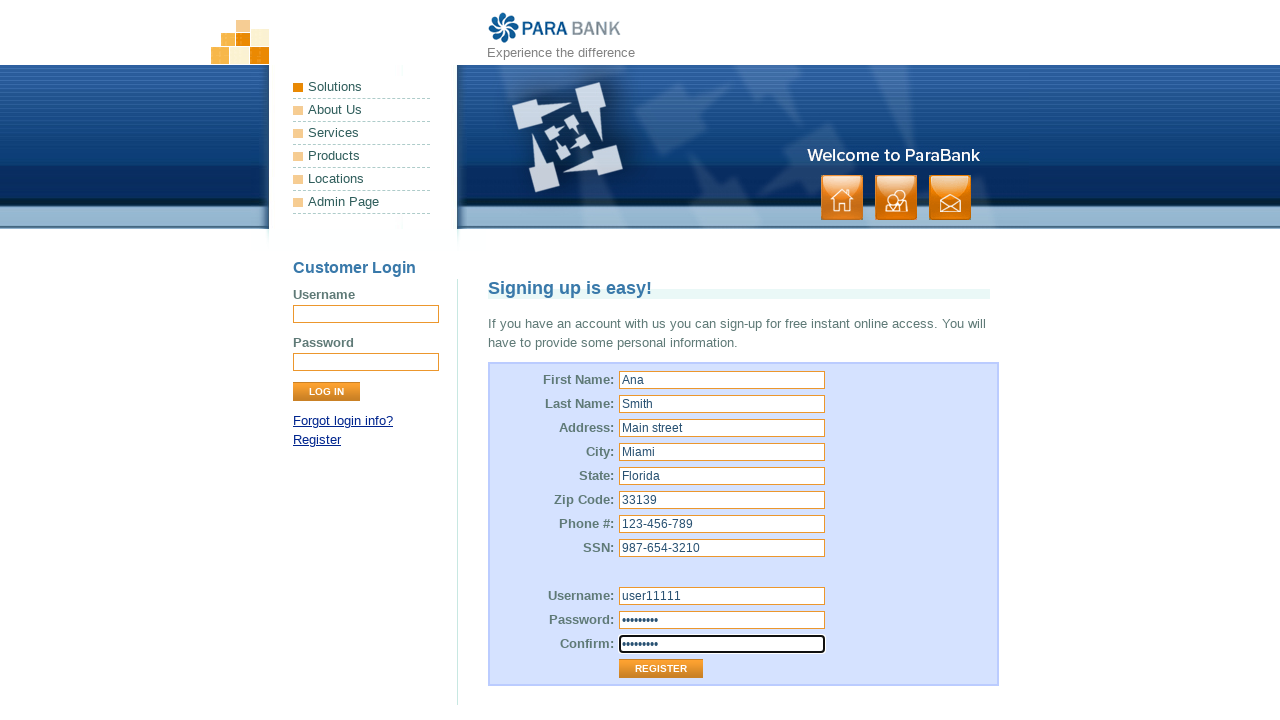